Tests A/B testing page by navigating from main page and verifying that either the test variation or control header is displayed

Starting URL: https://the-internet.herokuapp.com

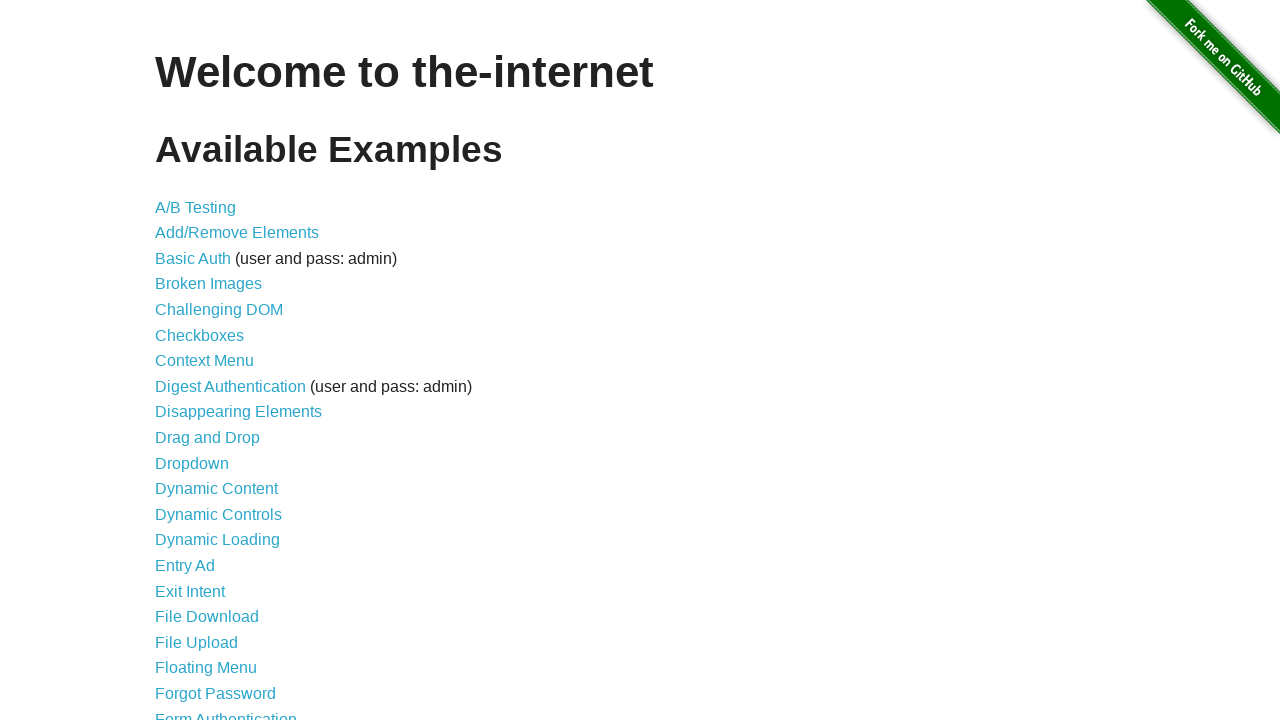

Main page header 'Welcome to the-internet' loaded and verified
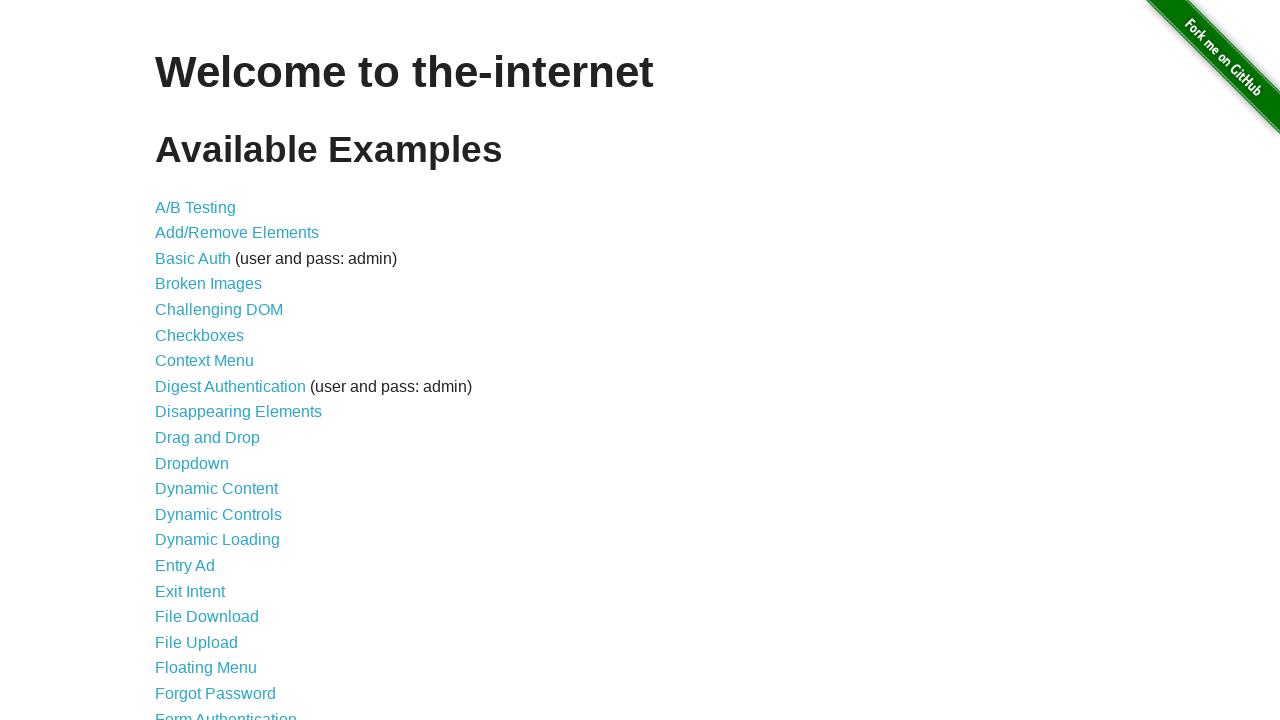

Clicked on A/B Testing link at (196, 207) on a:has-text('A/B Testing')
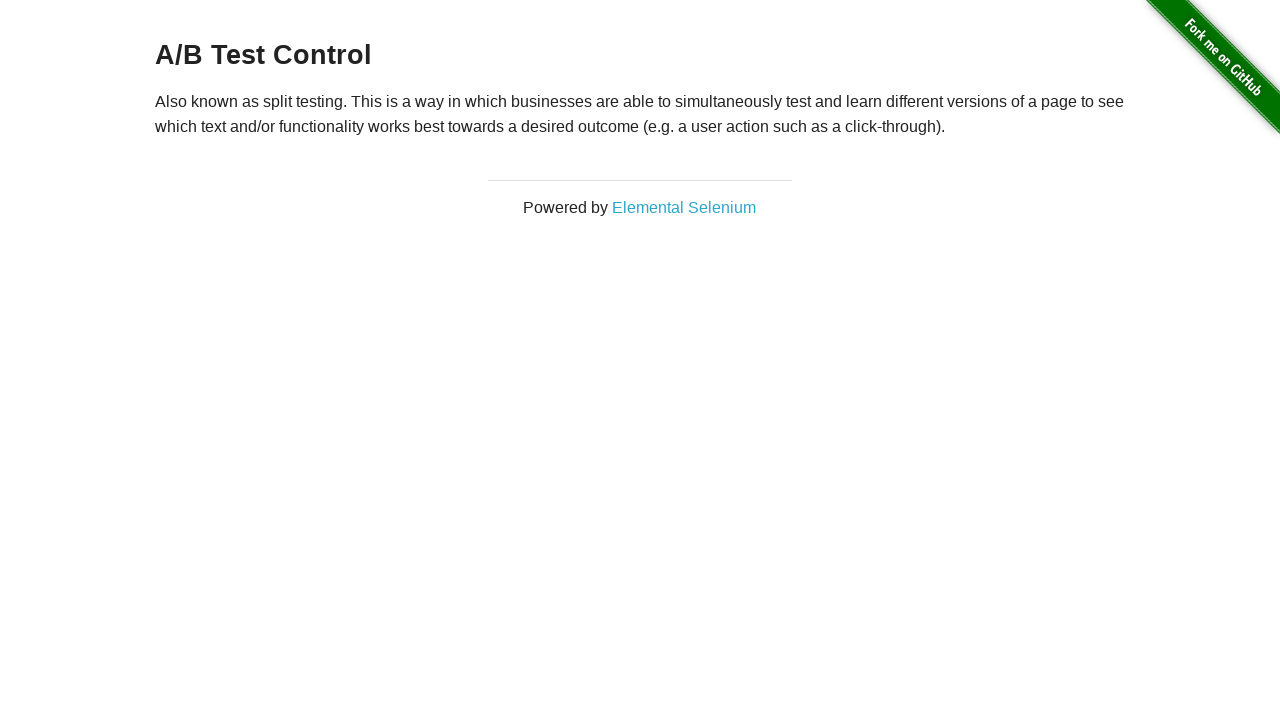

A/B test page header element loaded
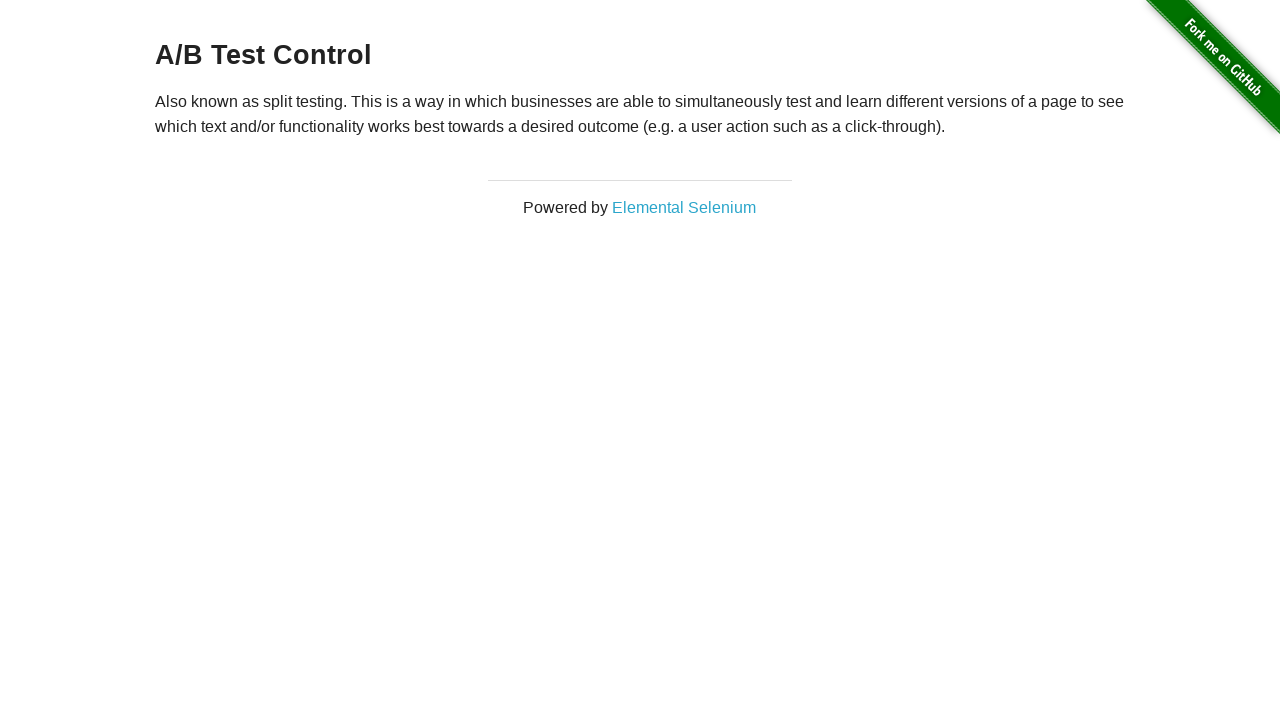

Retrieved A/B test header text: 'A/B Test Control'
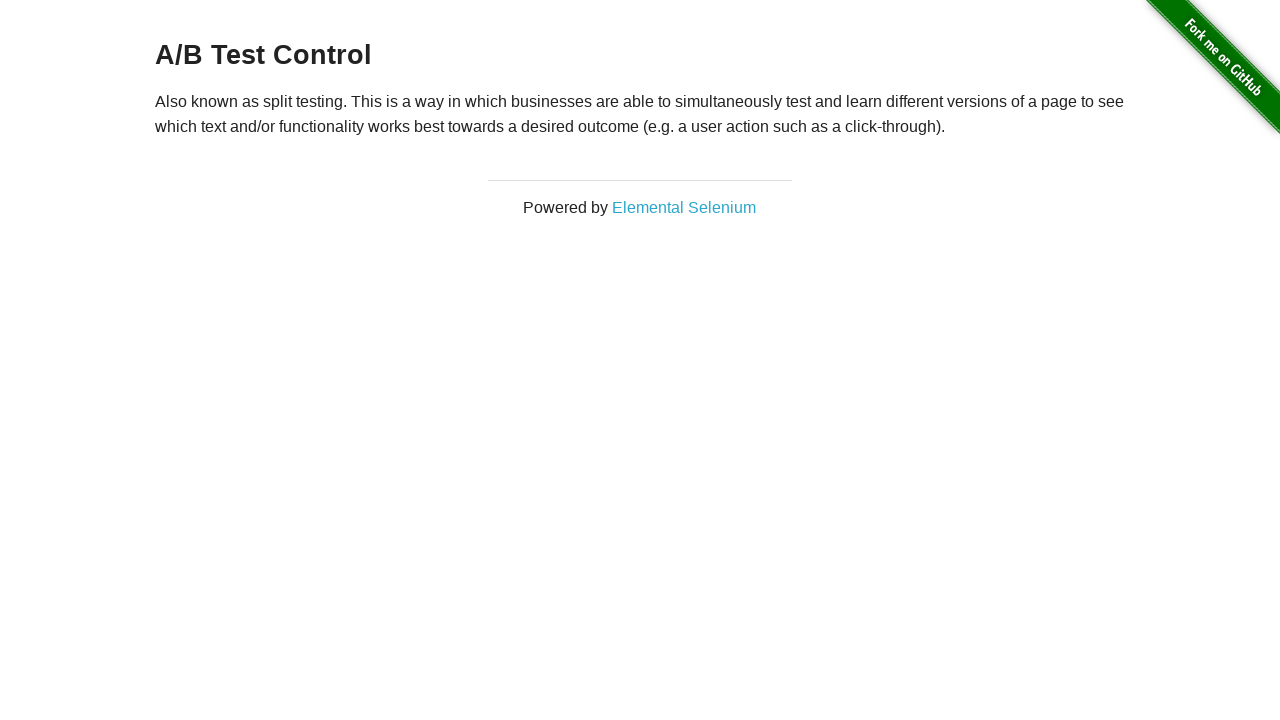

Verified header is either 'A/B Test Variation 1' or 'A/B Test Control' - got 'A/B Test Control'
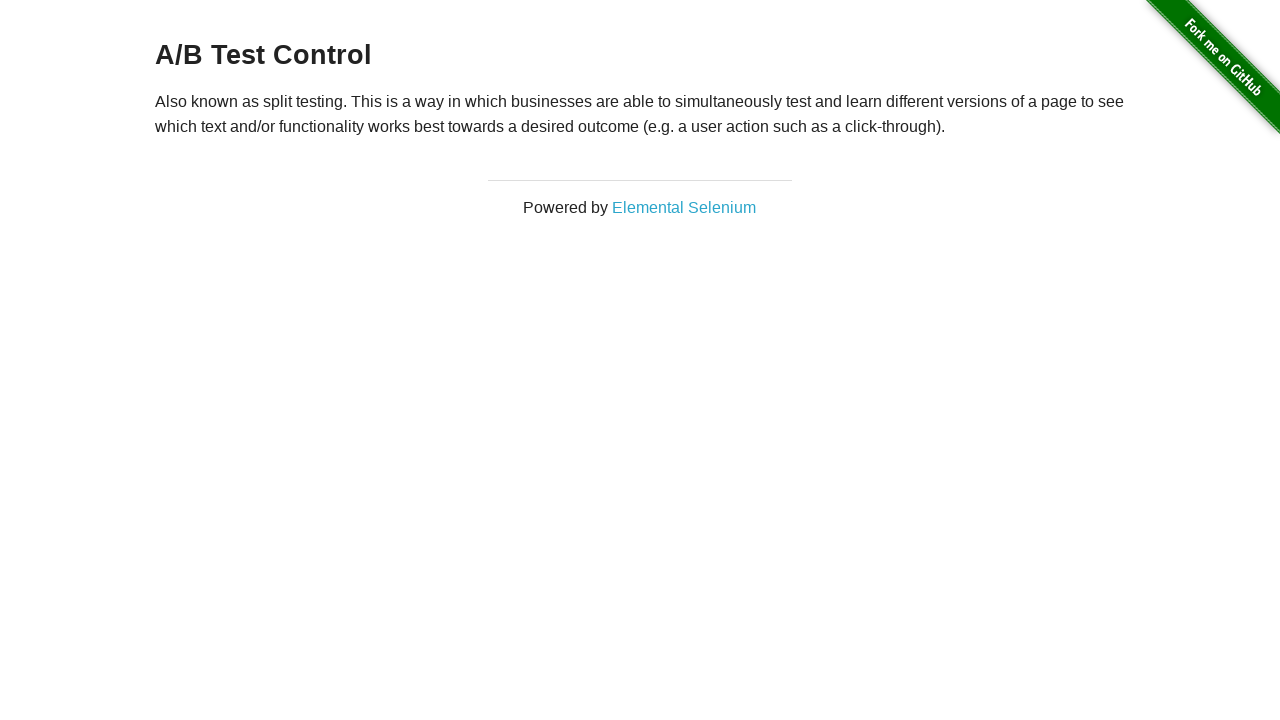

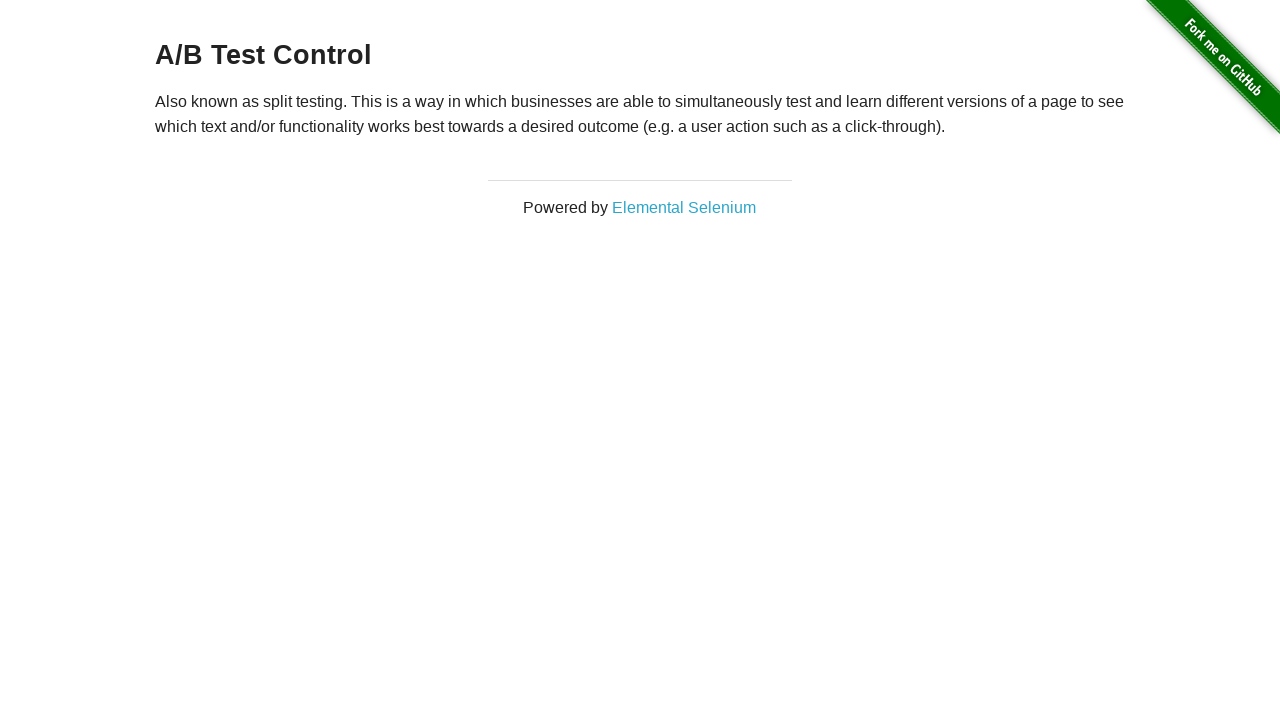